Tests opening a new browser tab by navigating to a page, opening a new tab, navigating to another page in that tab, and verifying two tabs are open.

Starting URL: https://the-internet.herokuapp.com/windows

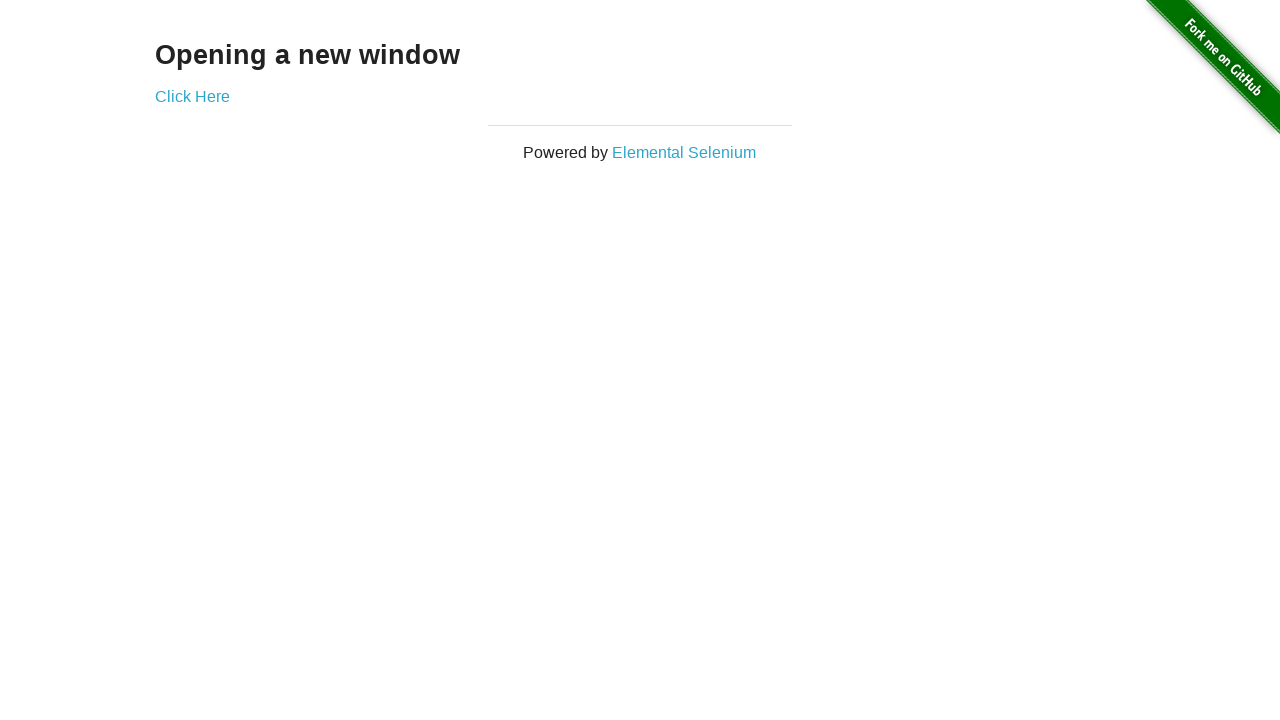

Navigated to the-internet.herokuapp.com/windows
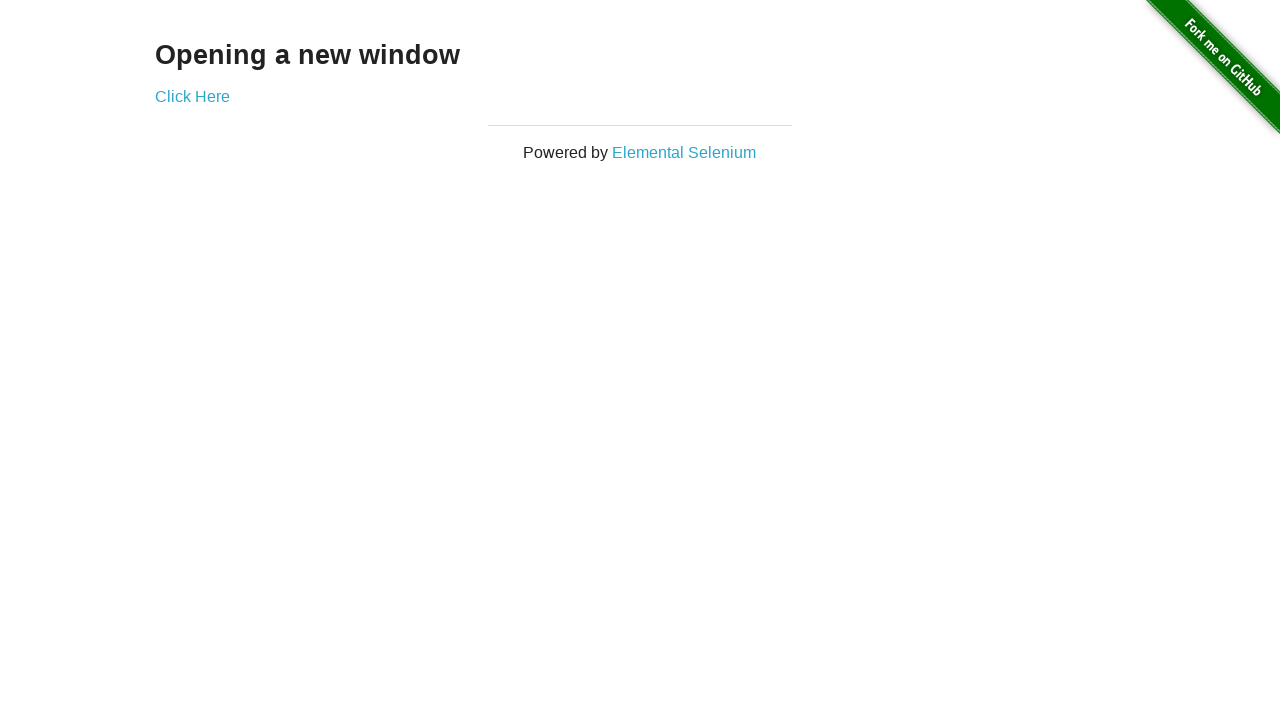

Opened a new browser tab
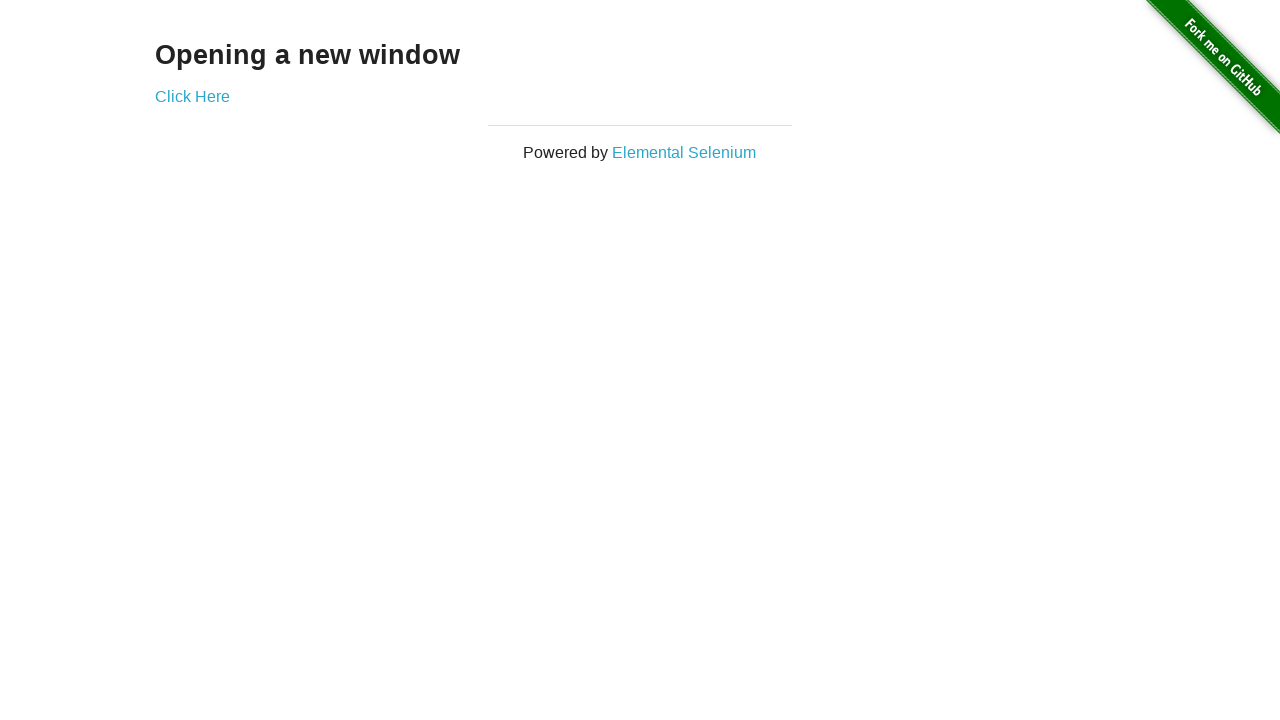

Navigated new tab to the-internet.herokuapp.com/typos
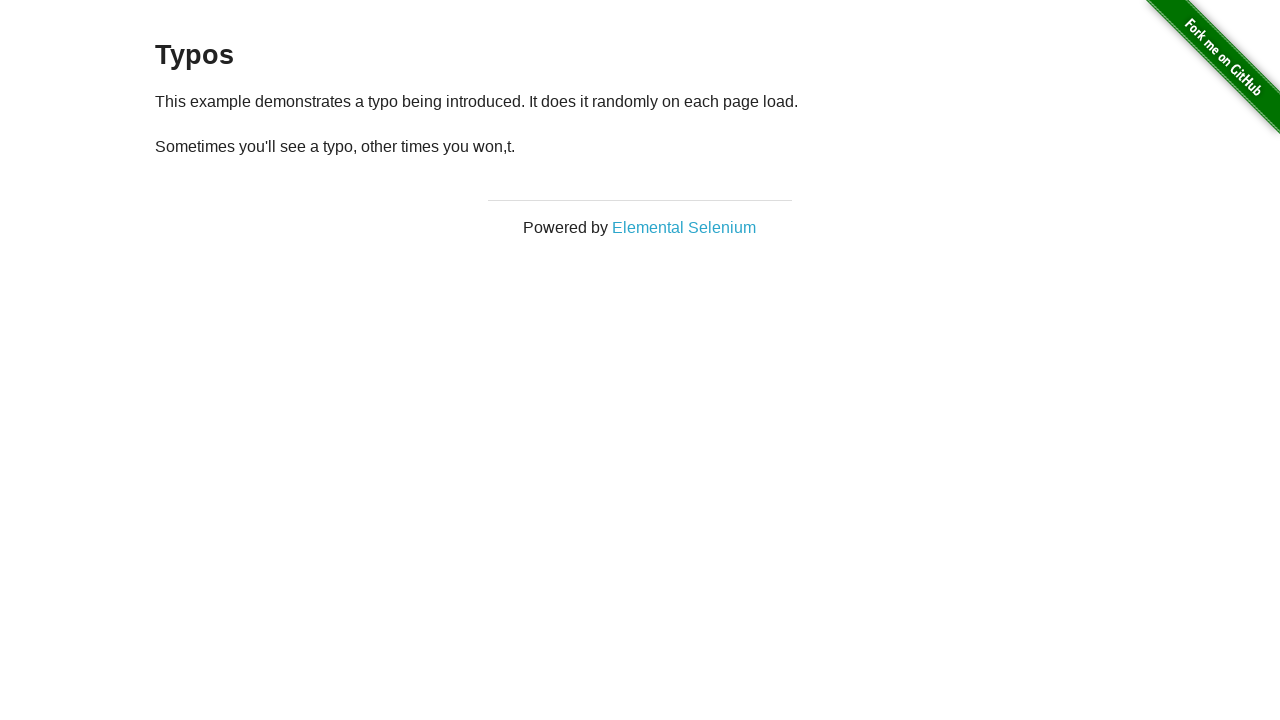

Verified that 2 tabs are open
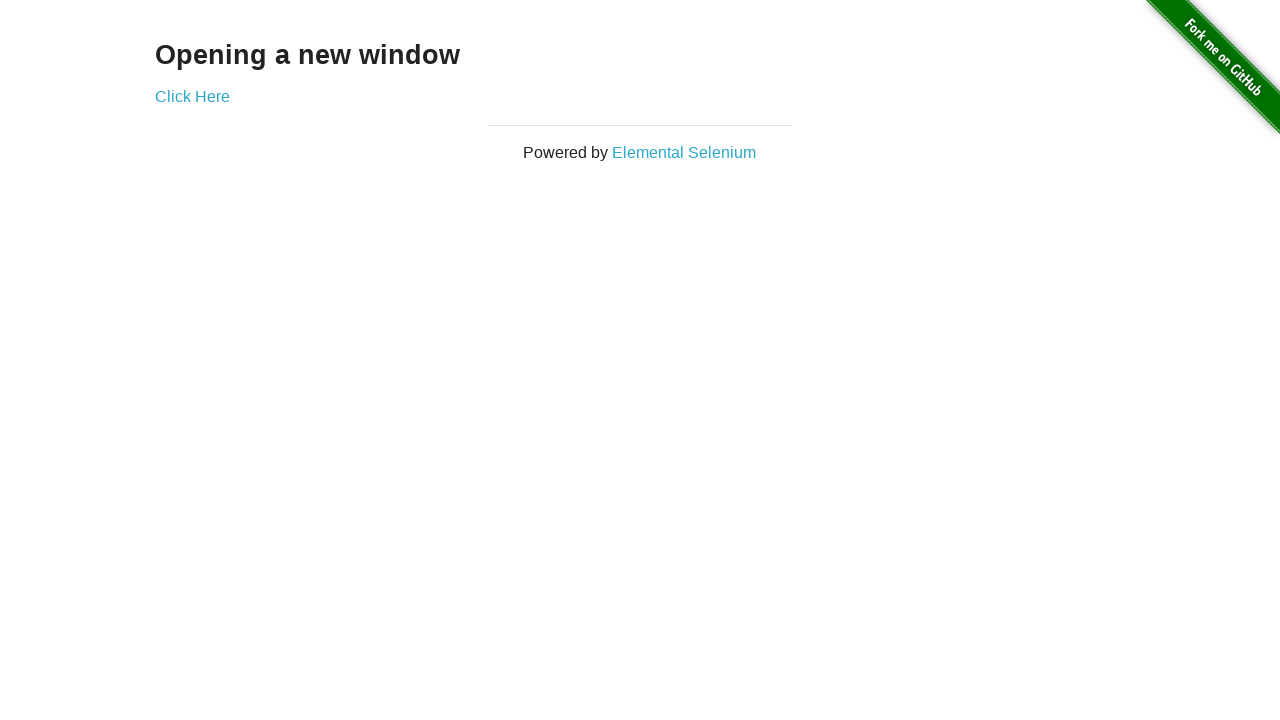

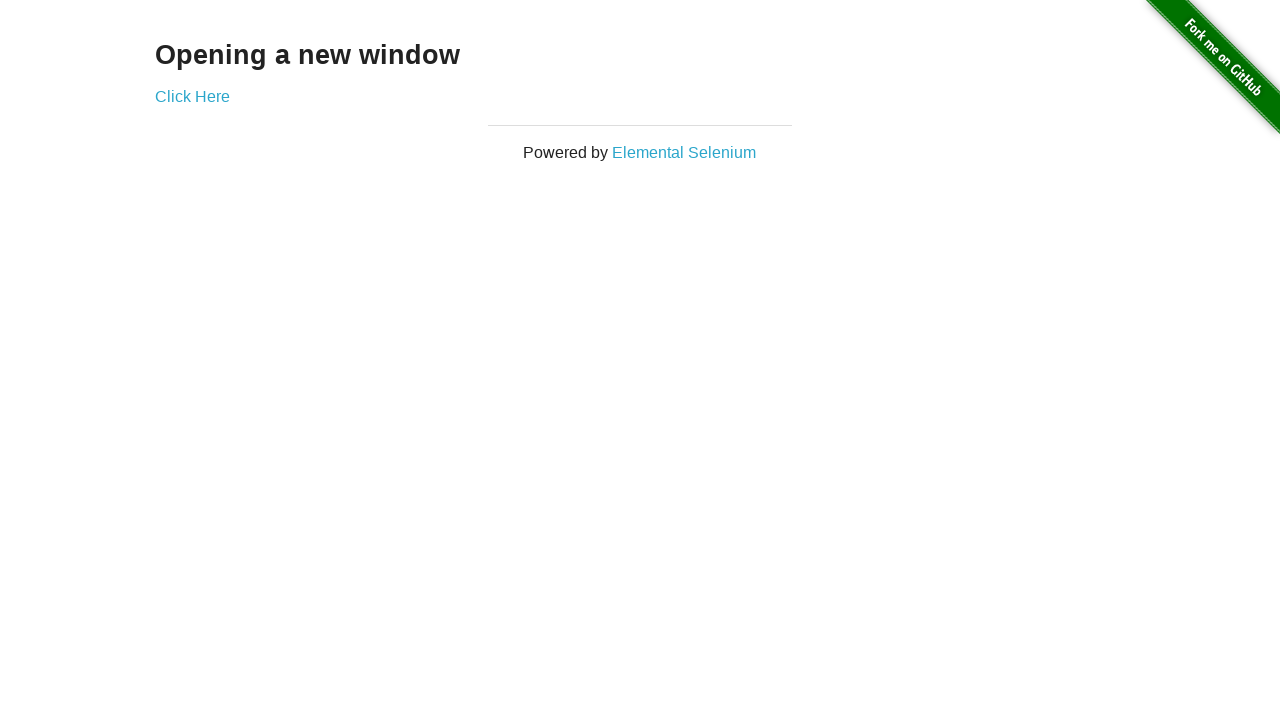